Tests marking all items as completed using the toggle all checkbox

Starting URL: https://demo.playwright.dev/todomvc

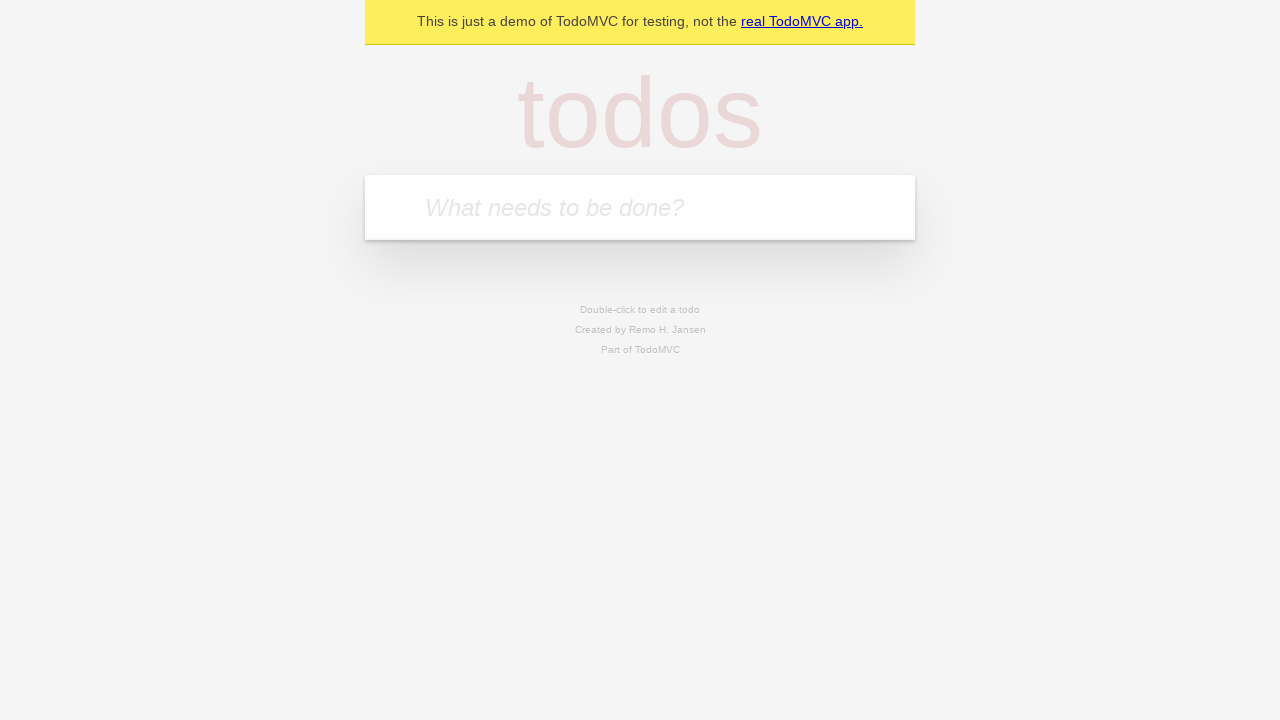

Filled todo input with 'buy some cheese' on internal:attr=[placeholder="What needs to be done?"i]
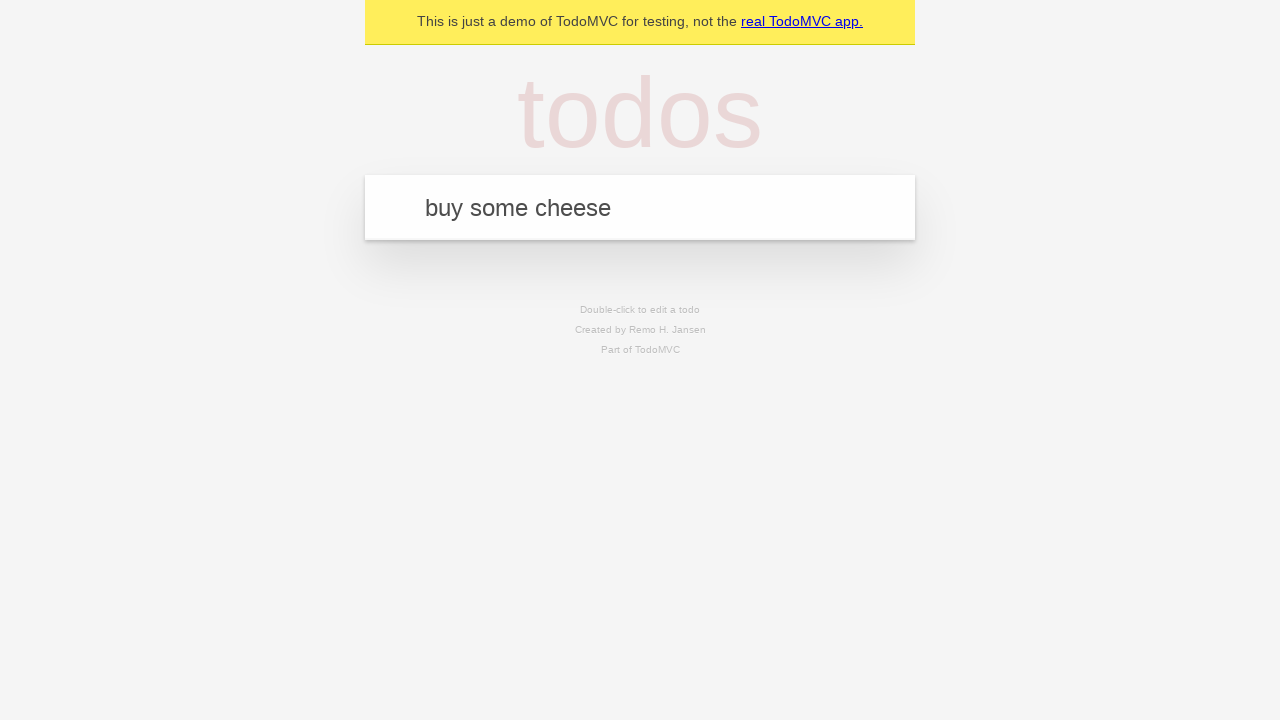

Pressed Enter to add first todo item on internal:attr=[placeholder="What needs to be done?"i]
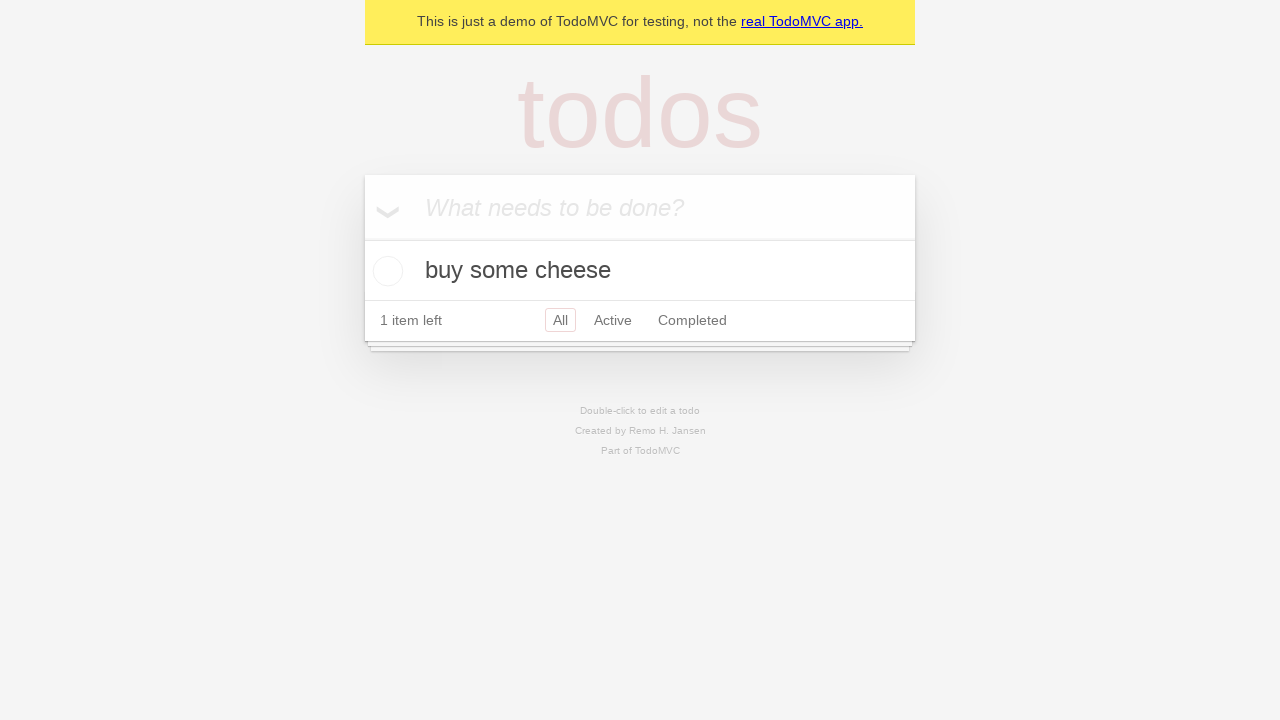

Filled todo input with 'feed the cat' on internal:attr=[placeholder="What needs to be done?"i]
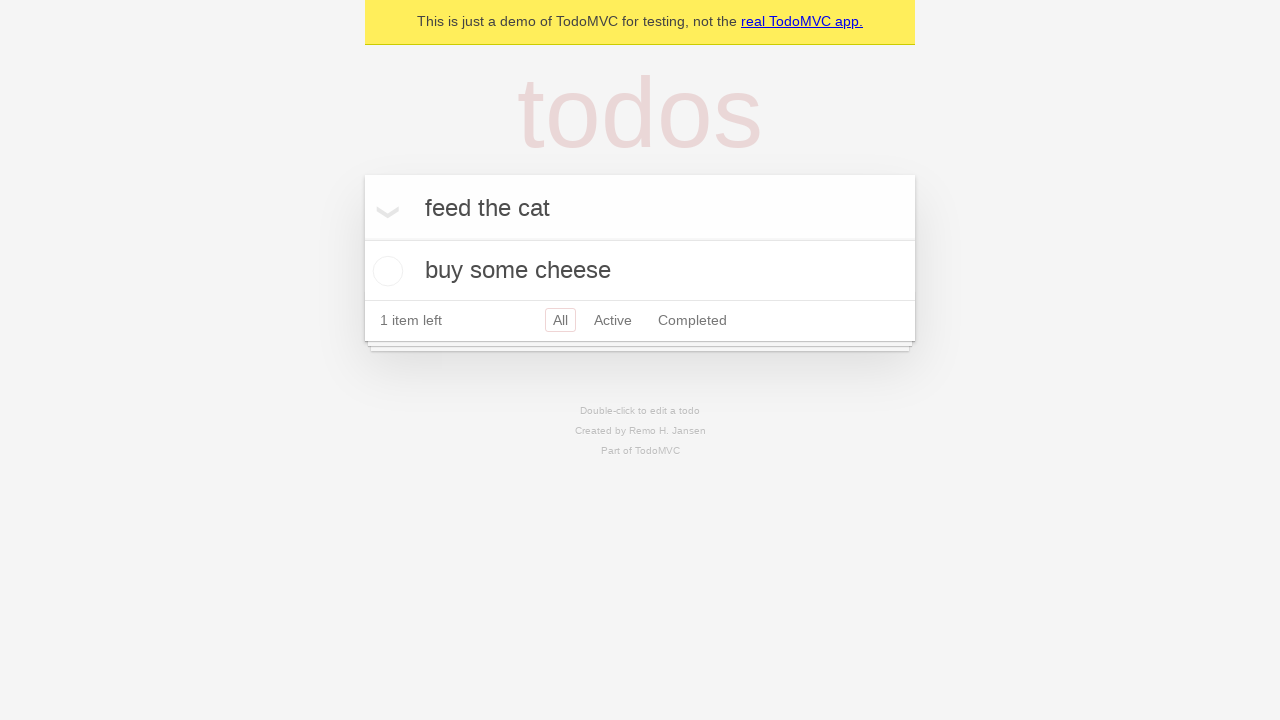

Pressed Enter to add second todo item on internal:attr=[placeholder="What needs to be done?"i]
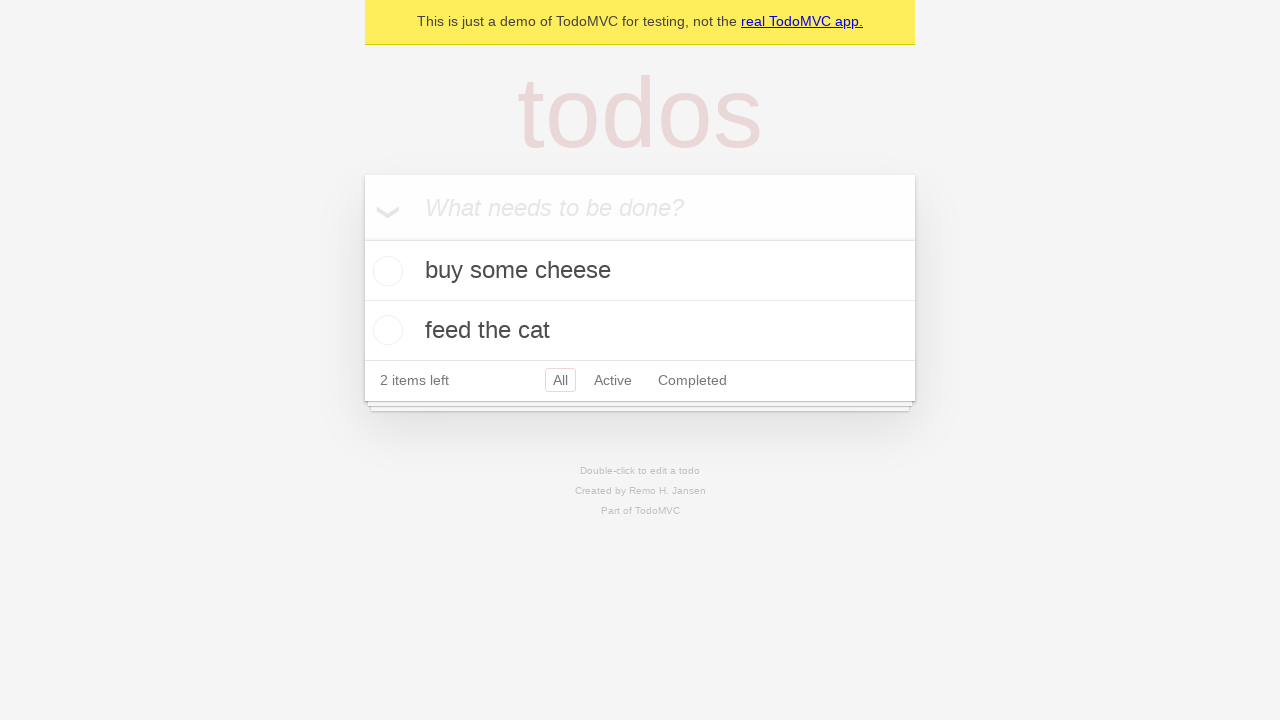

Filled todo input with 'book a doctors appointment' on internal:attr=[placeholder="What needs to be done?"i]
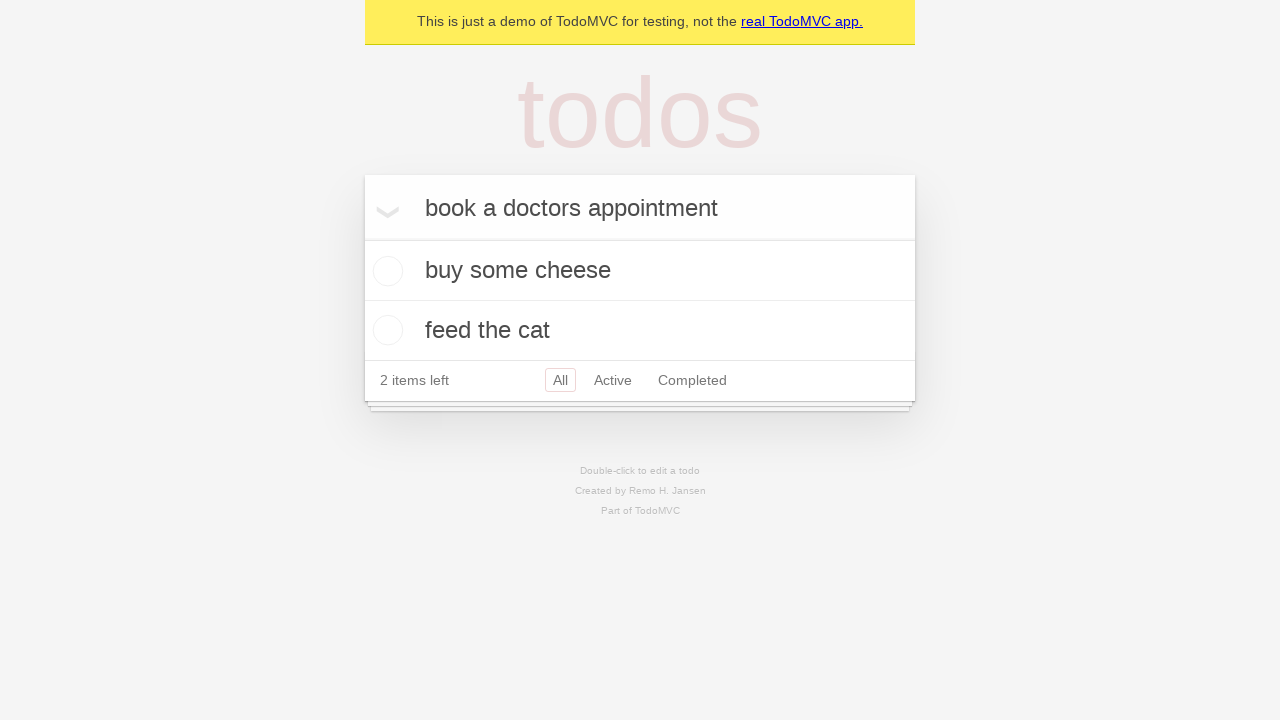

Pressed Enter to add third todo item on internal:attr=[placeholder="What needs to be done?"i]
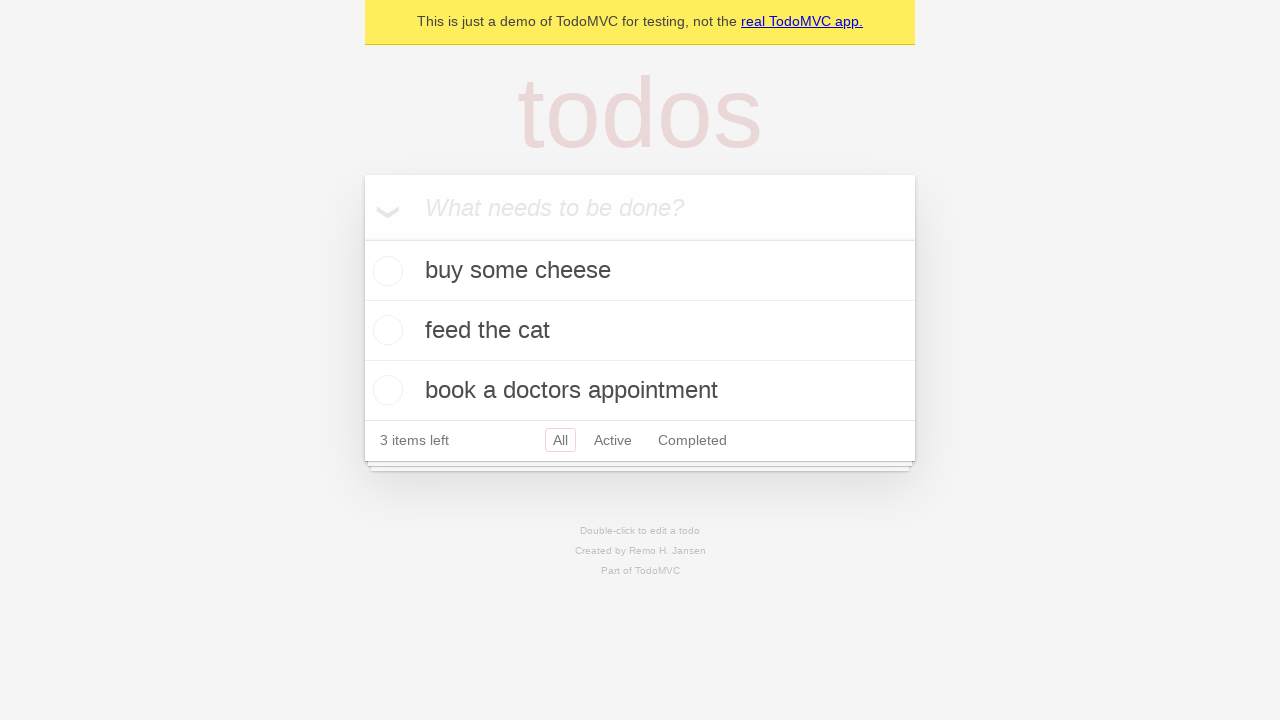

Checked 'Mark all as complete' checkbox at (362, 238) on internal:label="Mark all as complete"i
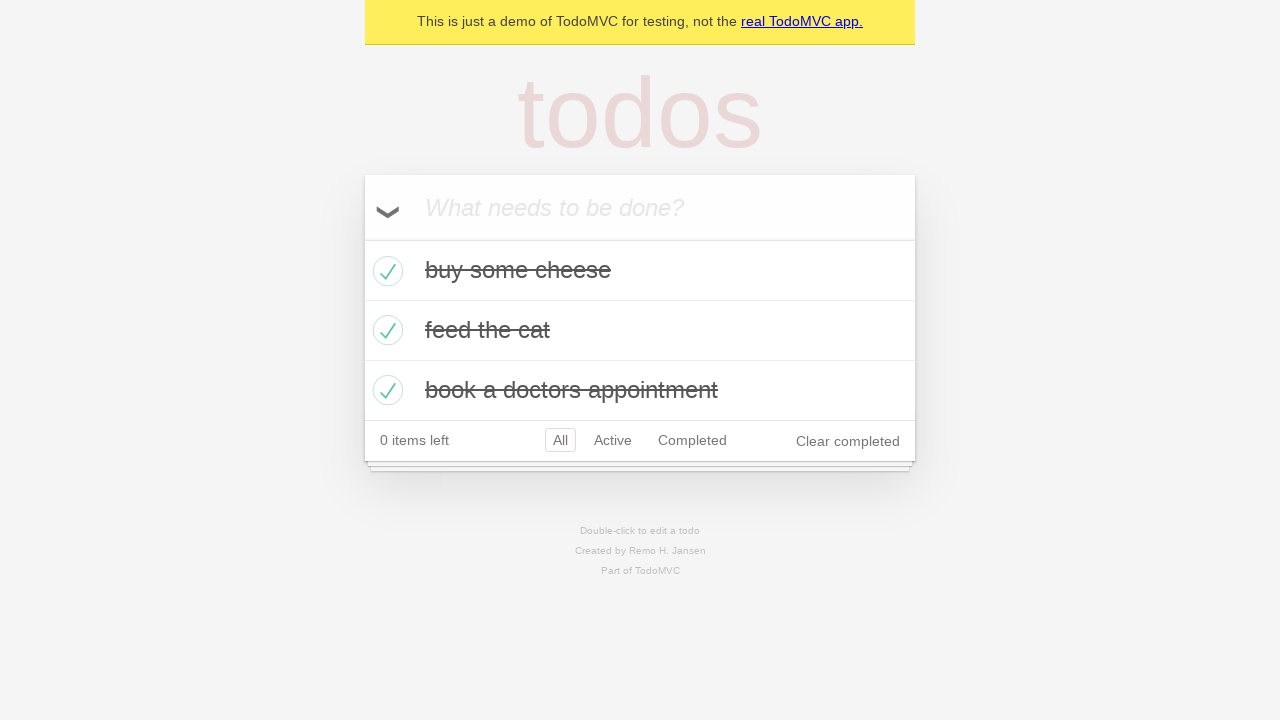

Waited for completed todo items to appear
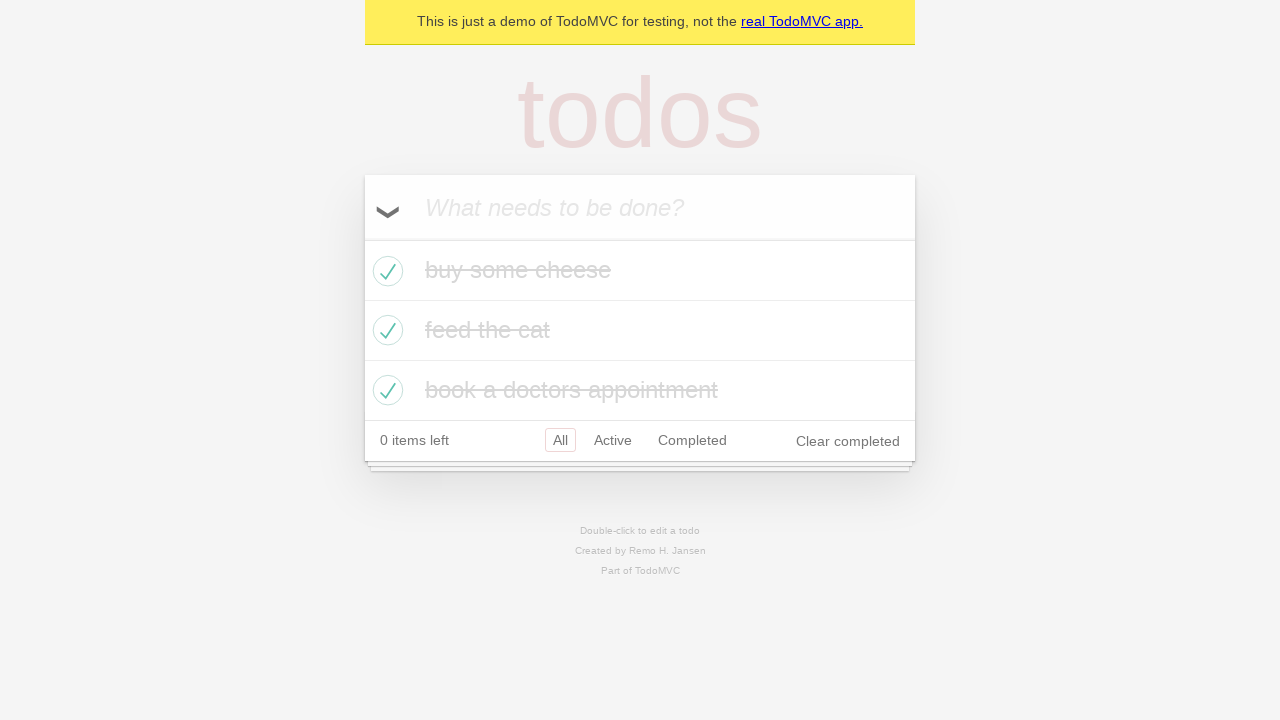

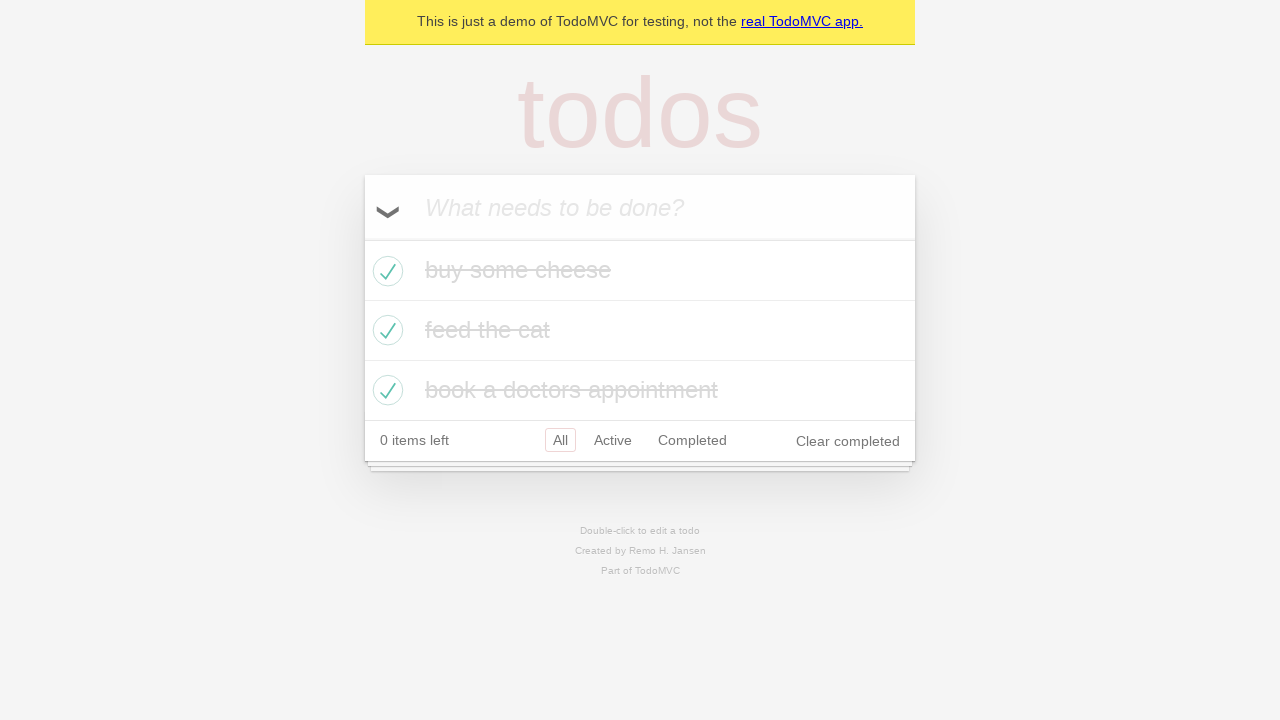